Tests auto-suggest dropdown functionality by typing partial text and selecting a specific option from the suggestions

Starting URL: https://rahulshettyacademy.com/dropdownsPractise/

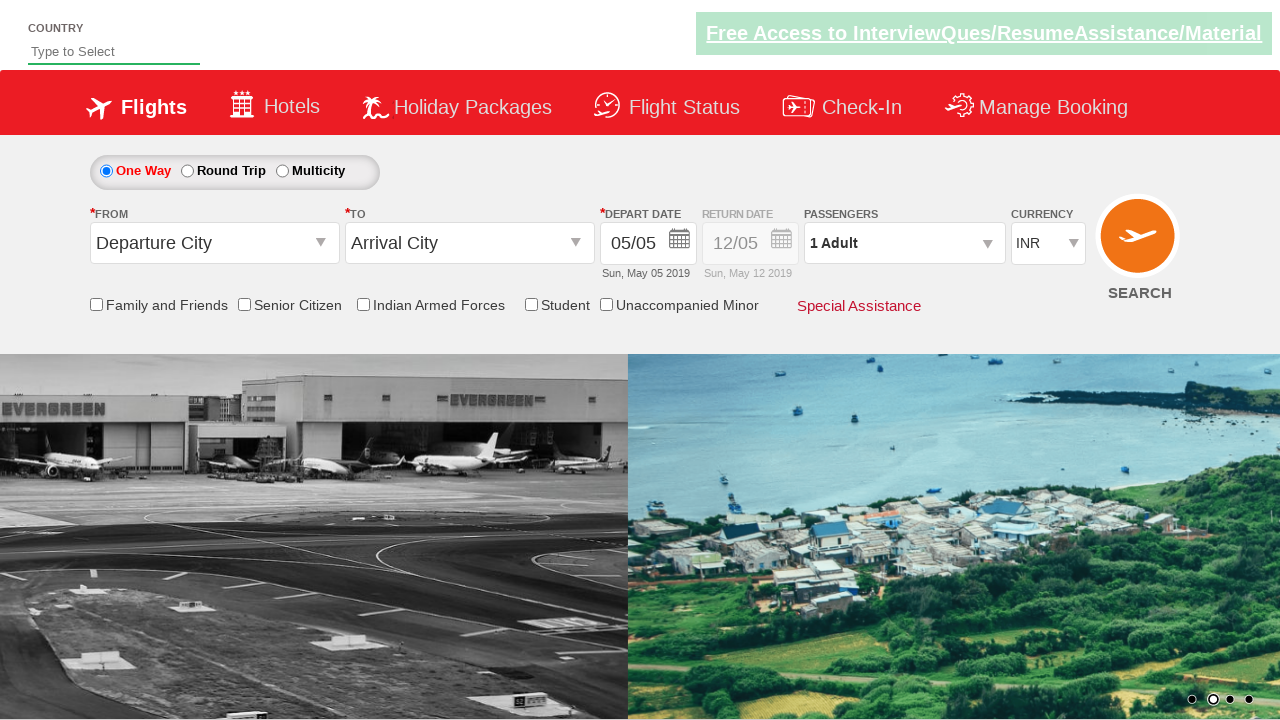

Typed 'rus' in auto-suggest field to trigger dropdown on #autosuggest
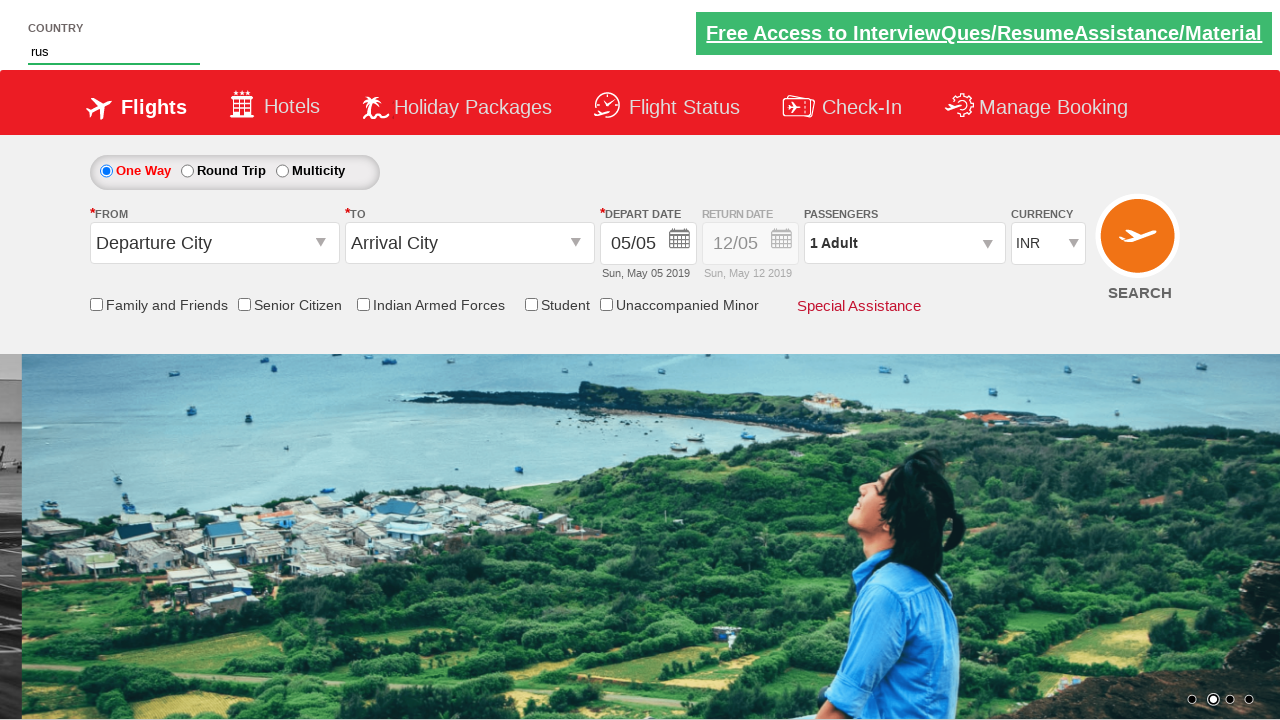

Auto-suggest dropdown suggestions loaded
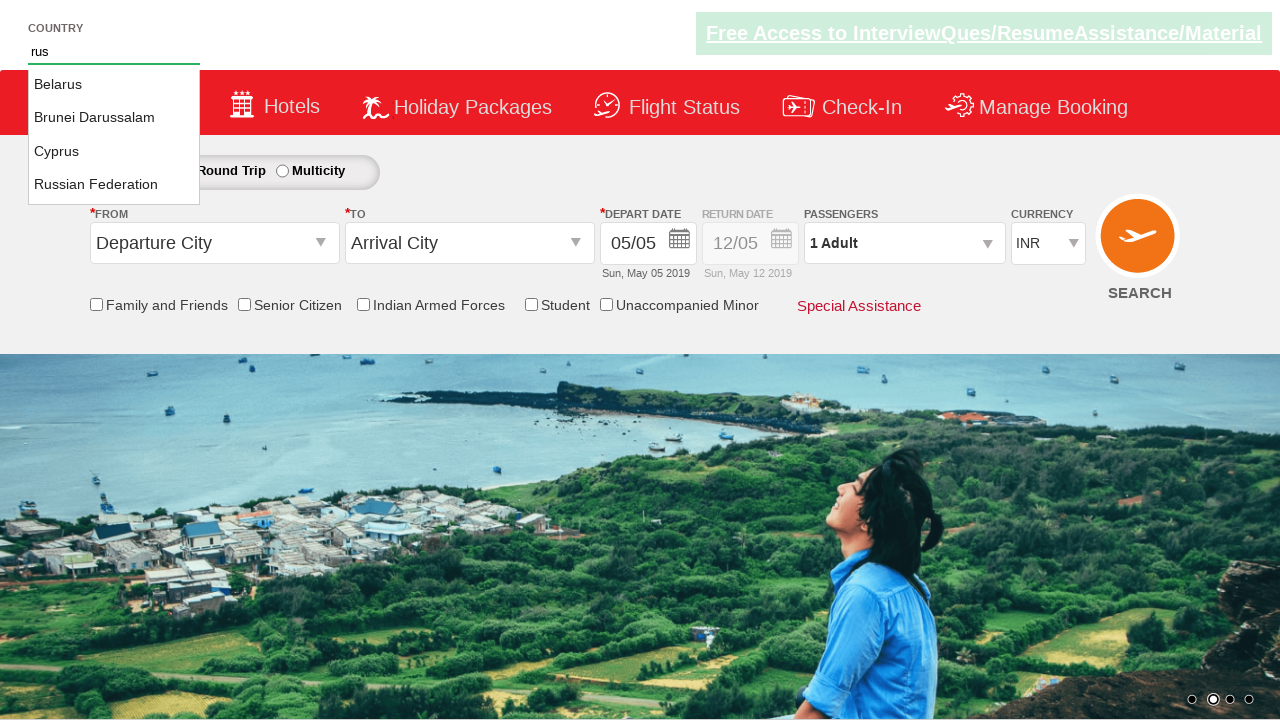

Selected 'Russian Federation' from dropdown suggestions at (114, 185) on li.ui-menu-item a >> nth=3
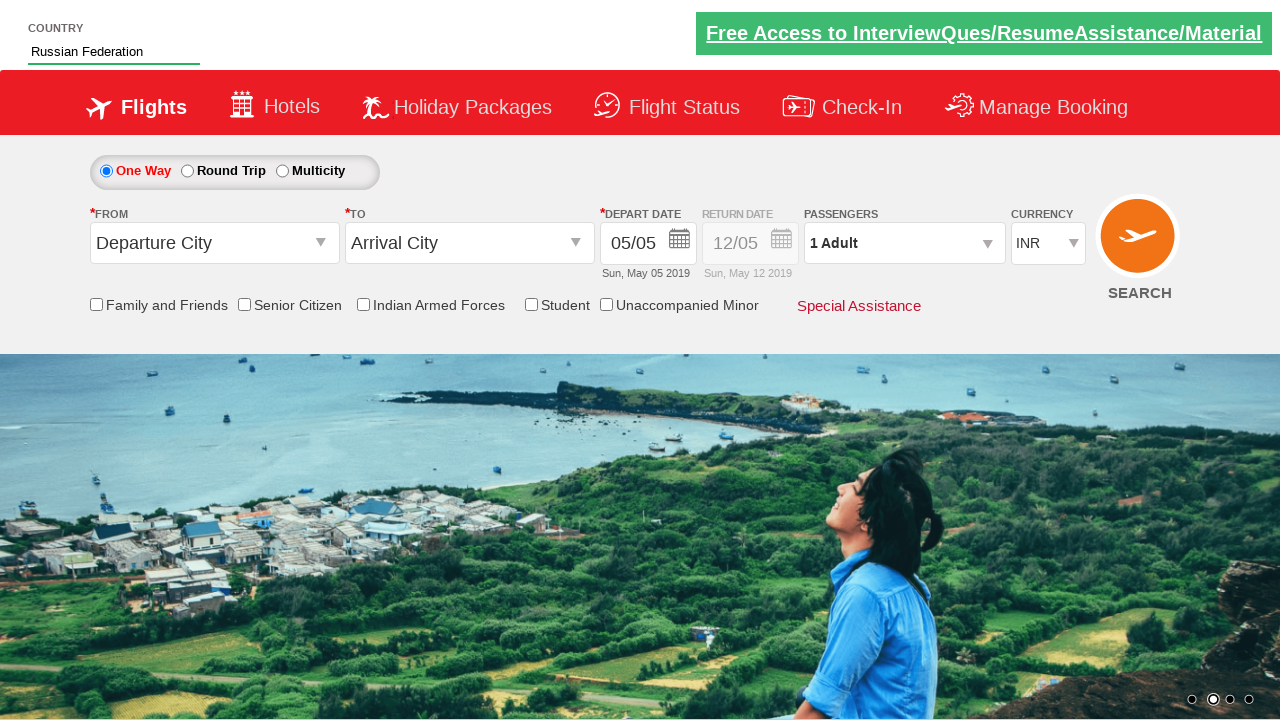

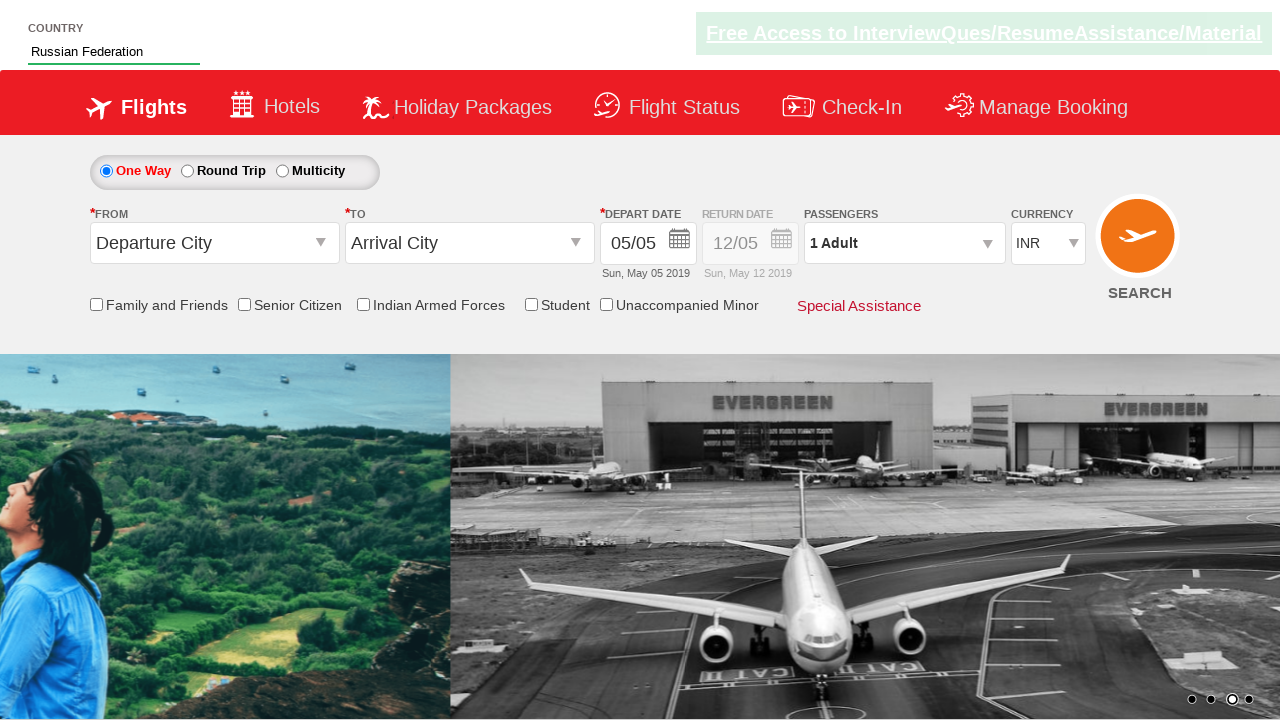